Tests calendar date picker functionality by clicking through the calendar navigation to select a specific date (June 15, 2027), including navigating through year and month selection views.

Starting URL: https://rahulshettyacademy.com/seleniumPractise/#/offers

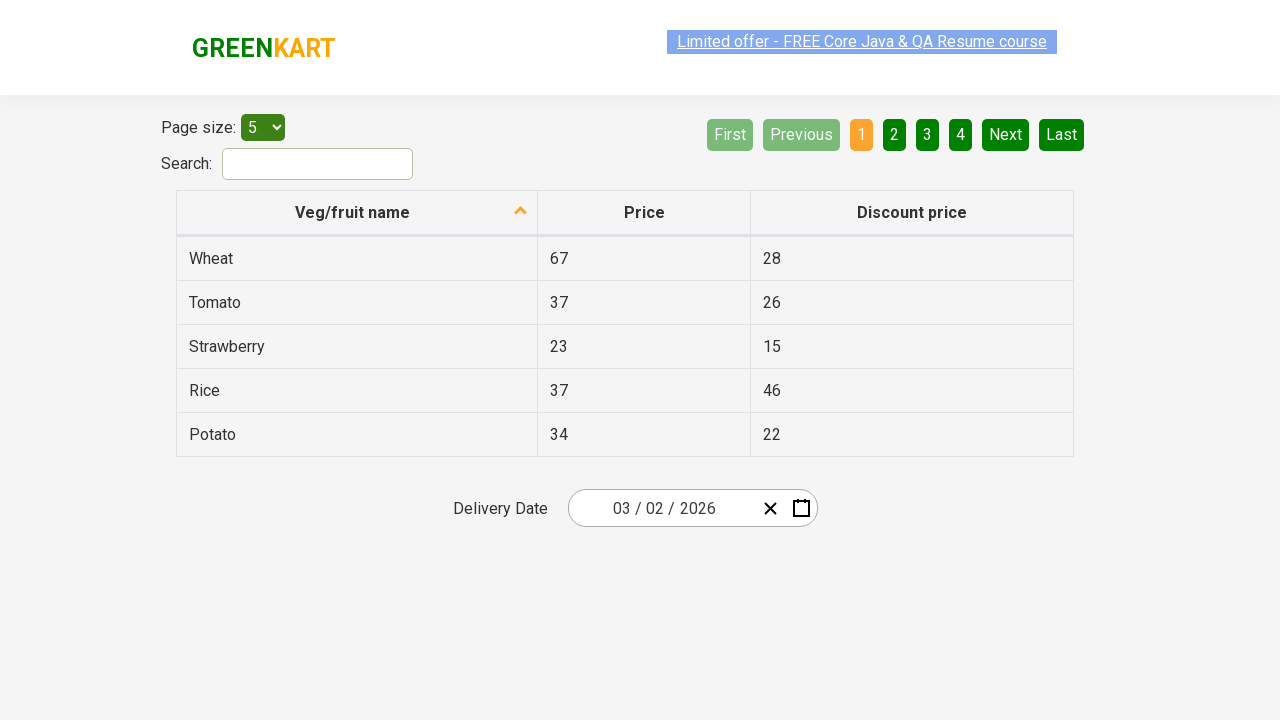

Clicked date picker input group to open calendar at (662, 508) on .react-date-picker__inputGroup
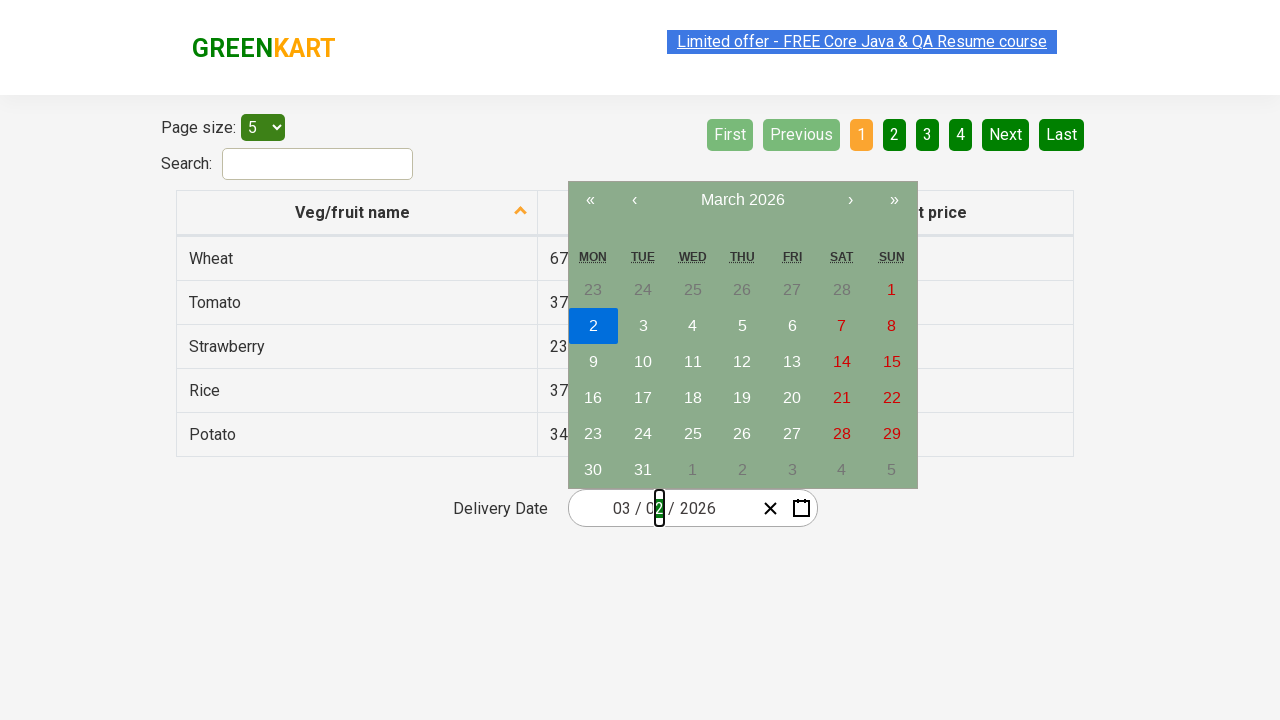

Clicked navigation label to navigate to month view at (742, 200) on .react-calendar__navigation__label
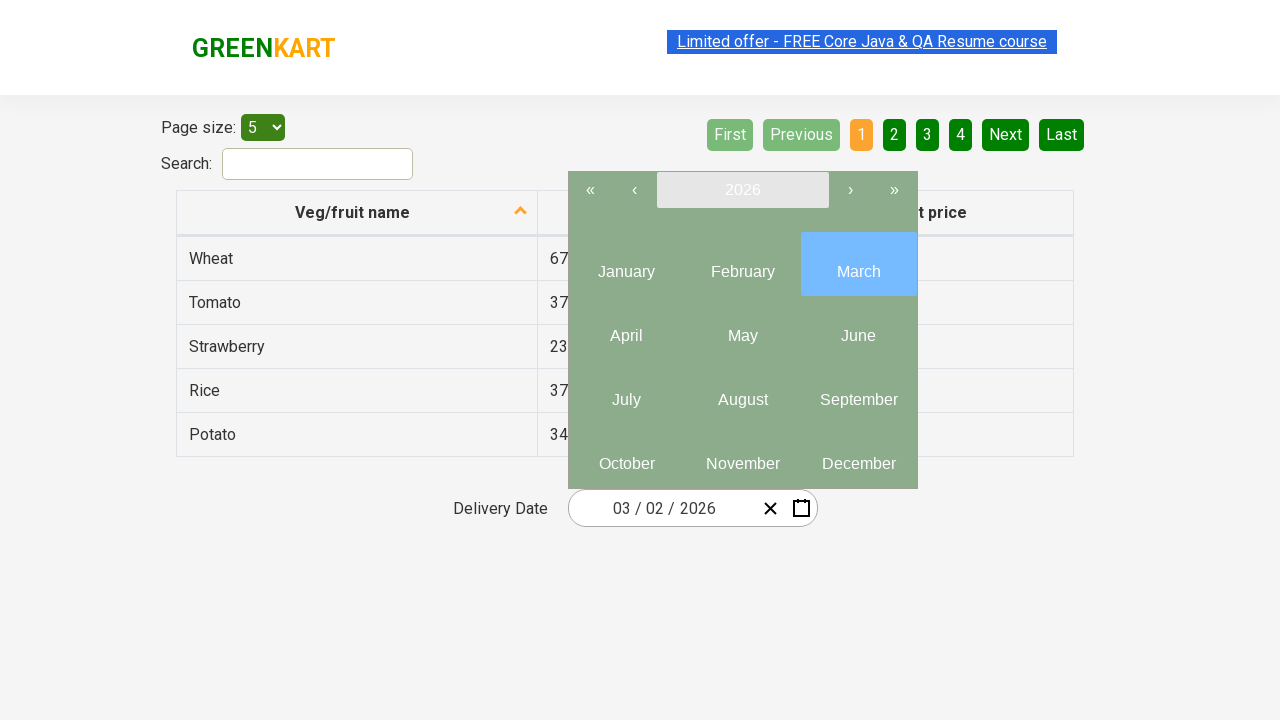

Clicked navigation label again to navigate to year view at (742, 190) on .react-calendar__navigation__label
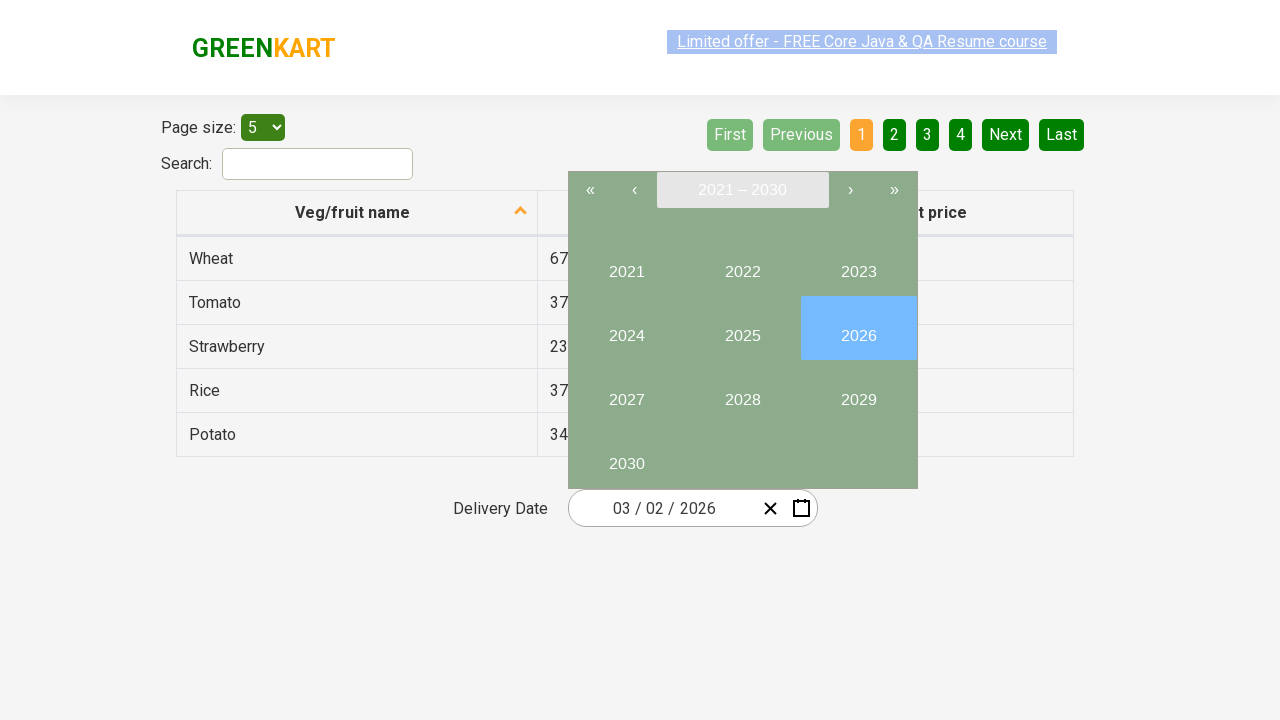

Selected year 2027 at (626, 392) on internal:text="2027"i
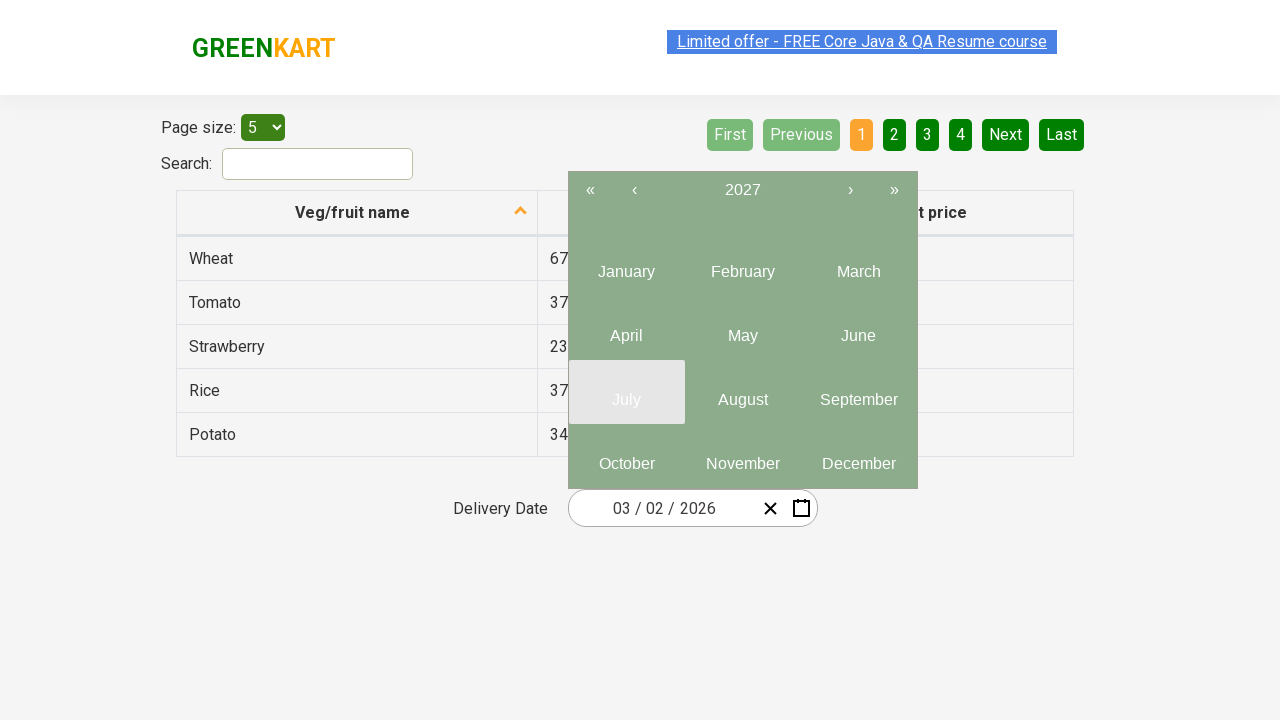

Selected month 6 (June) at (858, 328) on .react-calendar__year-view__months__month >> nth=5
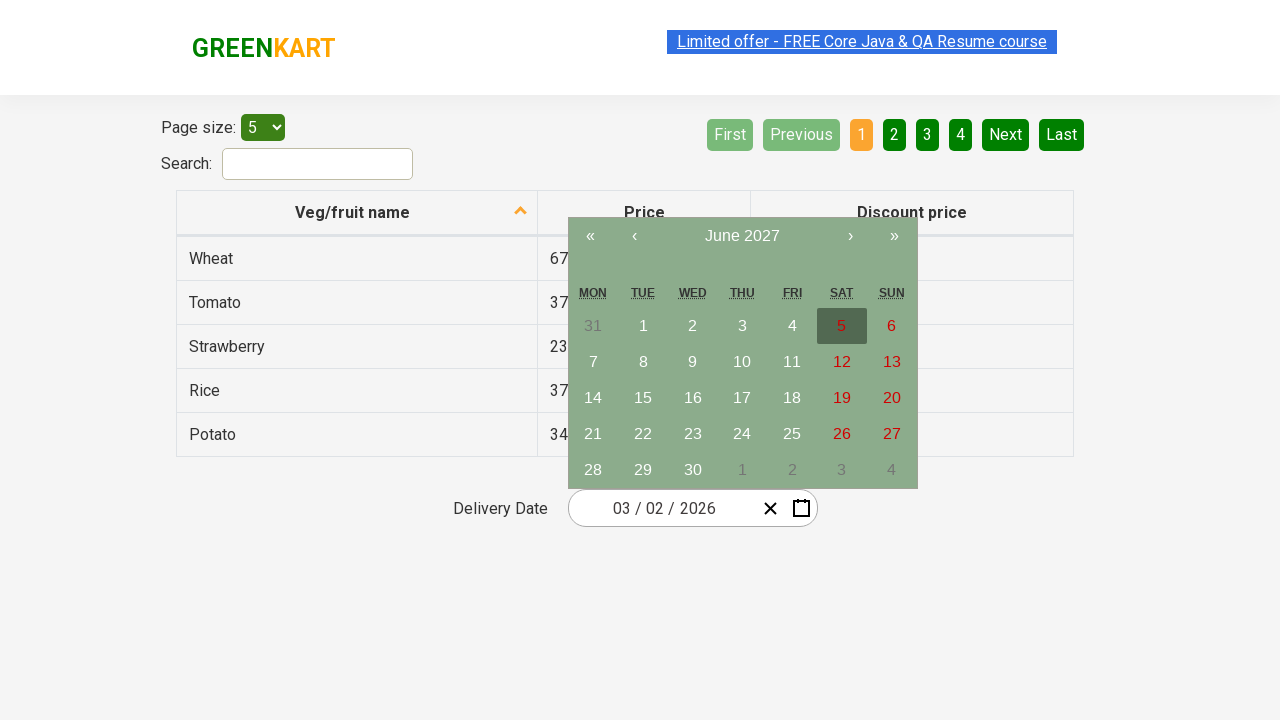

Selected date 15 to complete calendar selection for June 15, 2027 at (643, 398) on //abbr[text()='15']
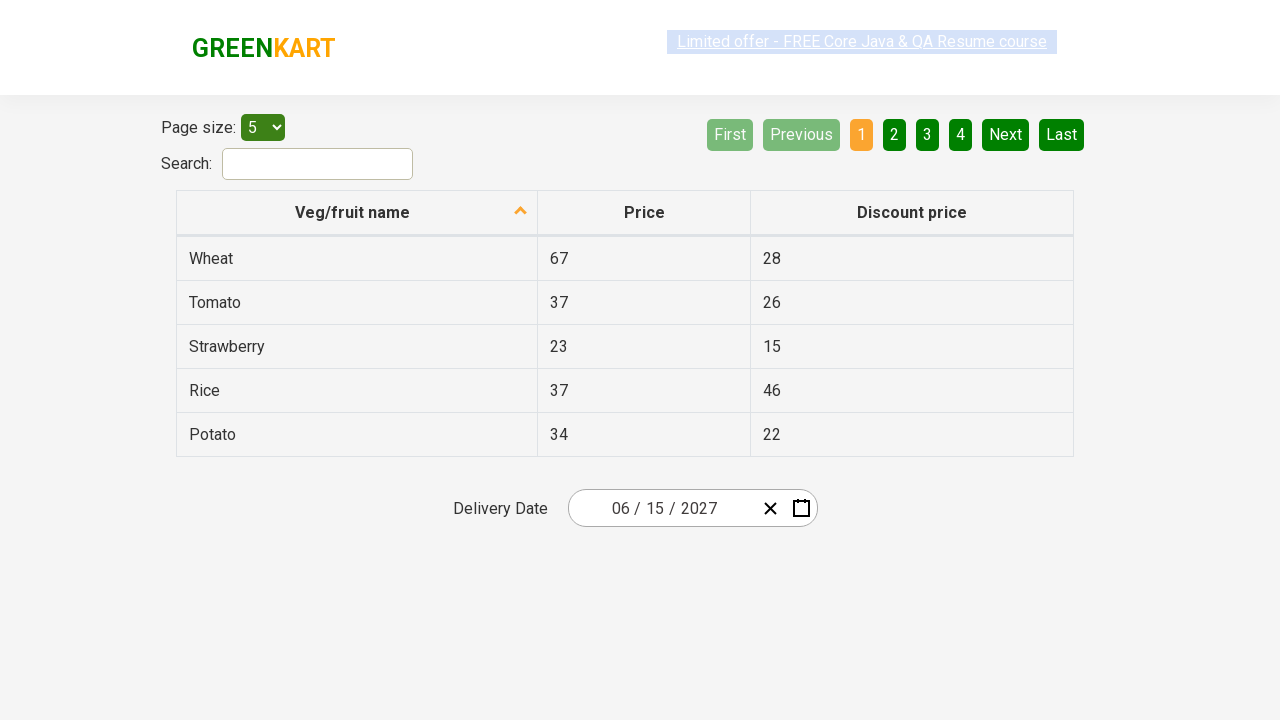

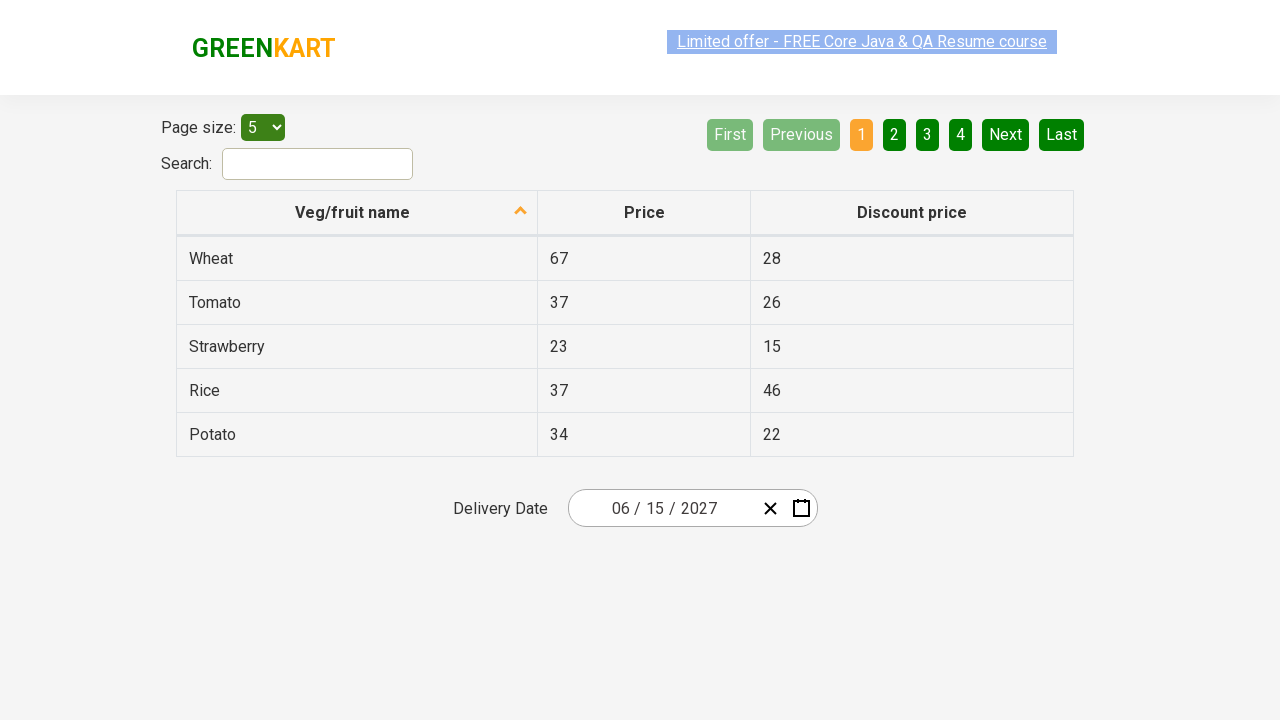